Tests the shopping cart functionality on an Angular demo app by browsing products, selecting a Selenium product, and adding it to the cart.

Starting URL: https://rahulshettyacademy.com/angularAppdemo/

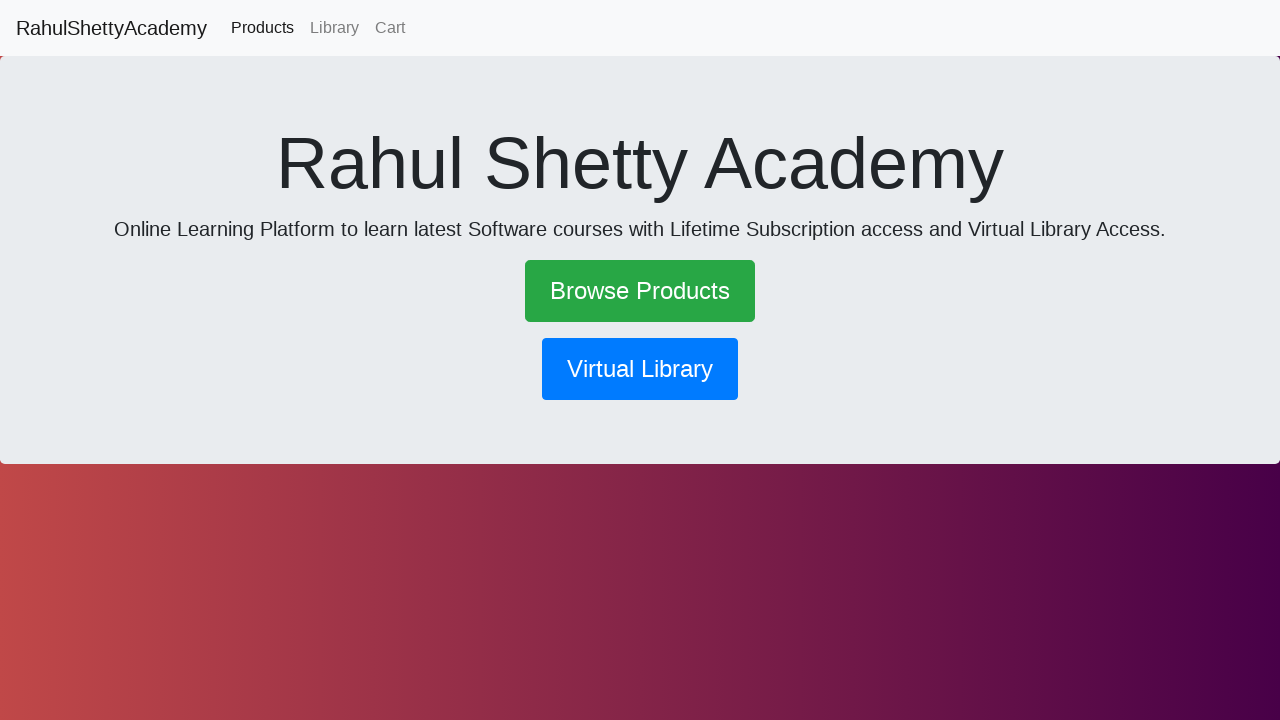

Clicked 'Browse Products' link at (640, 291) on text=Browse Products
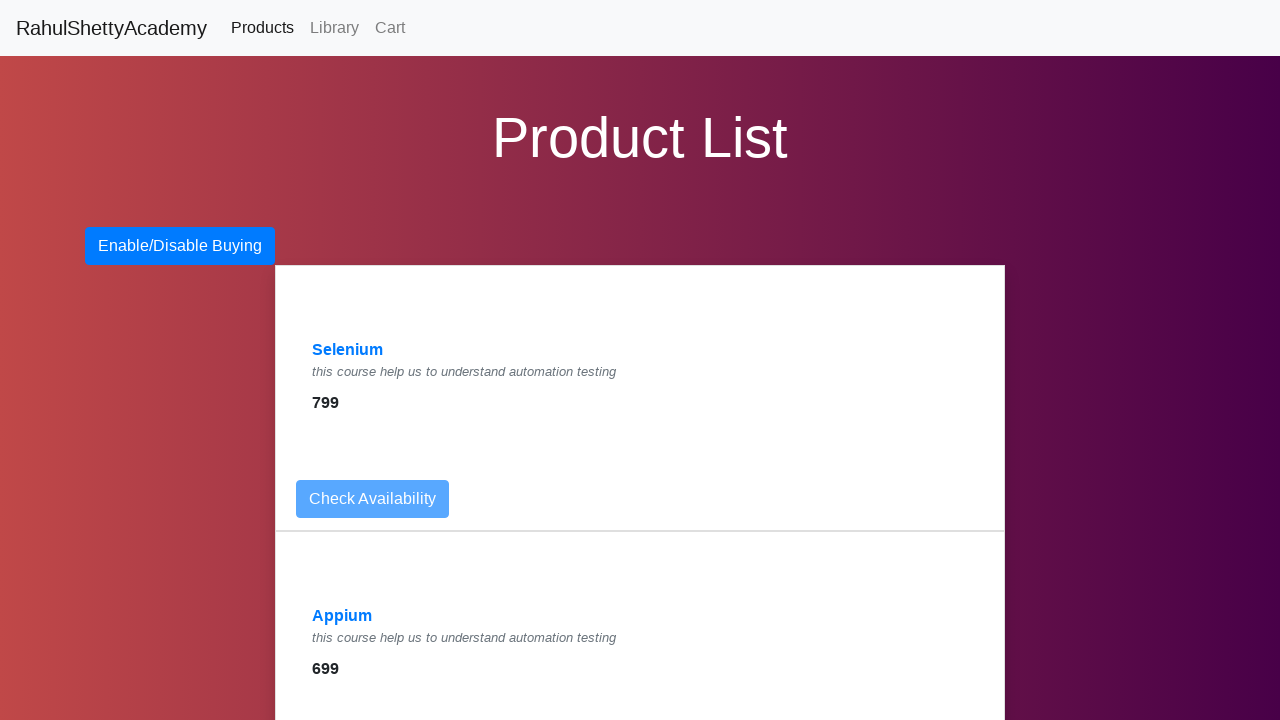

Clicked on 'Selenium' product at (348, 350) on text=Selenium
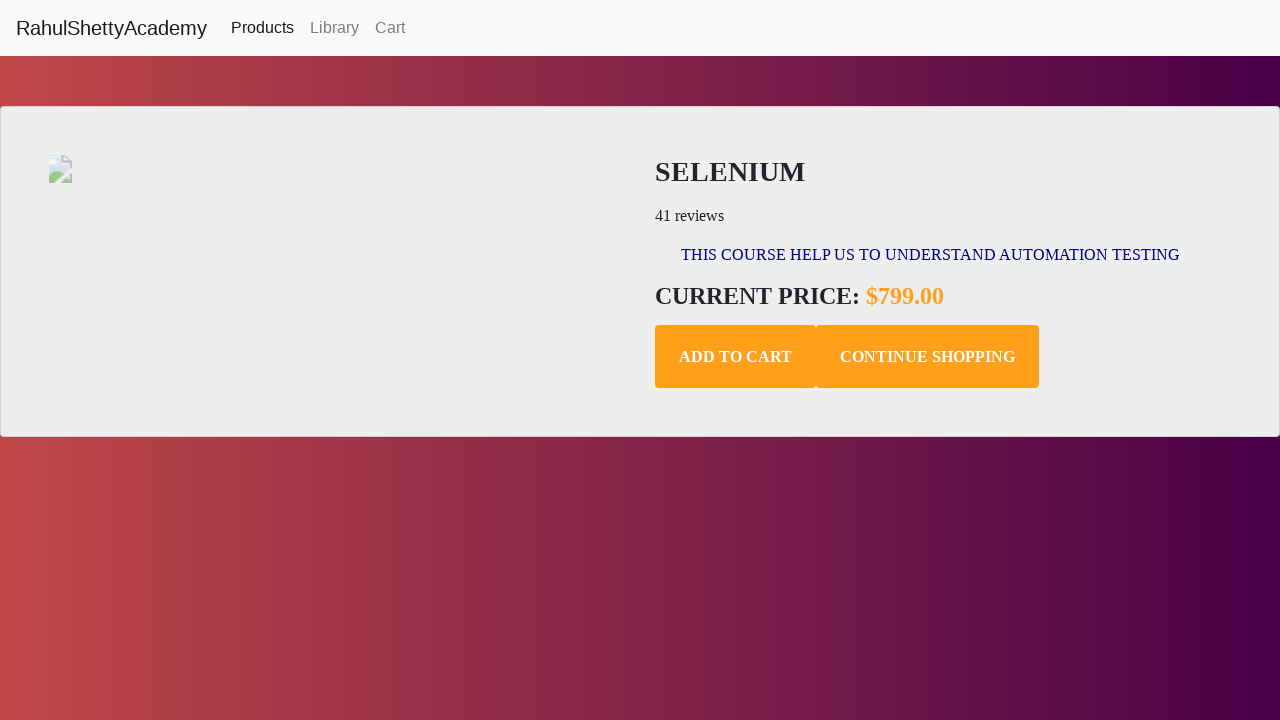

Clicked 'Add to Cart' button at (736, 357) on .add-to-cart
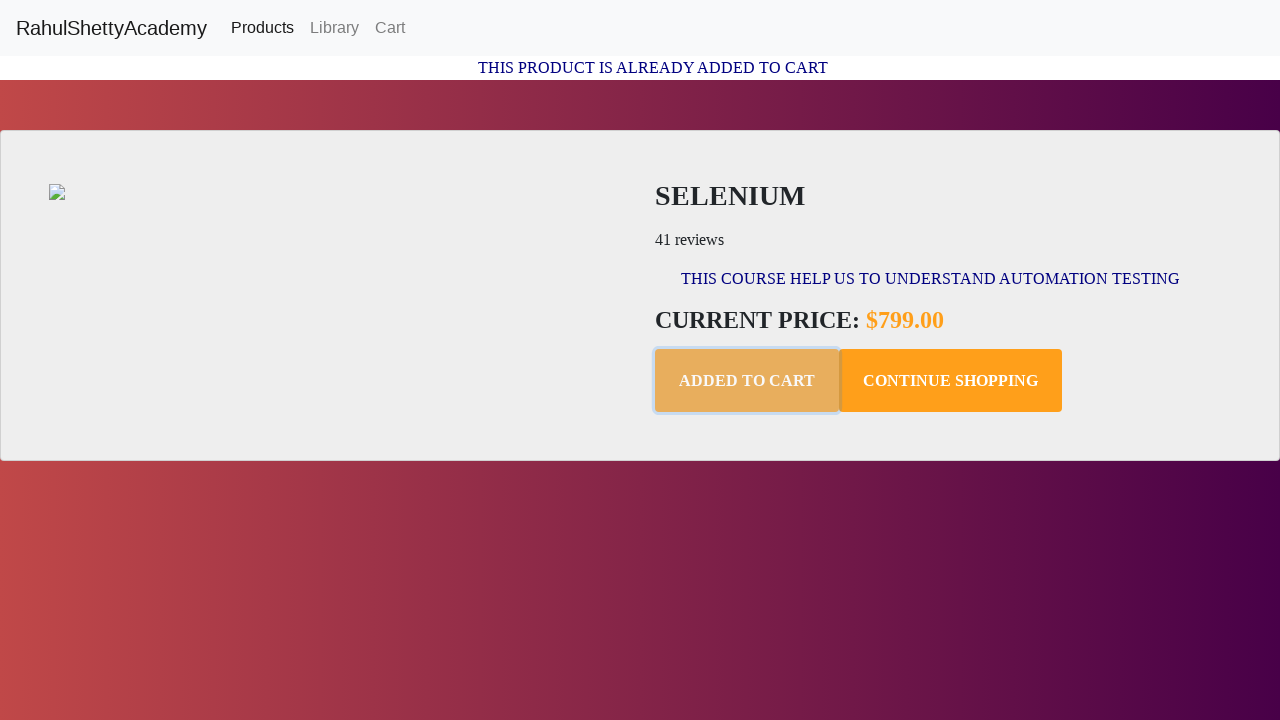

Cart confirmation message appeared
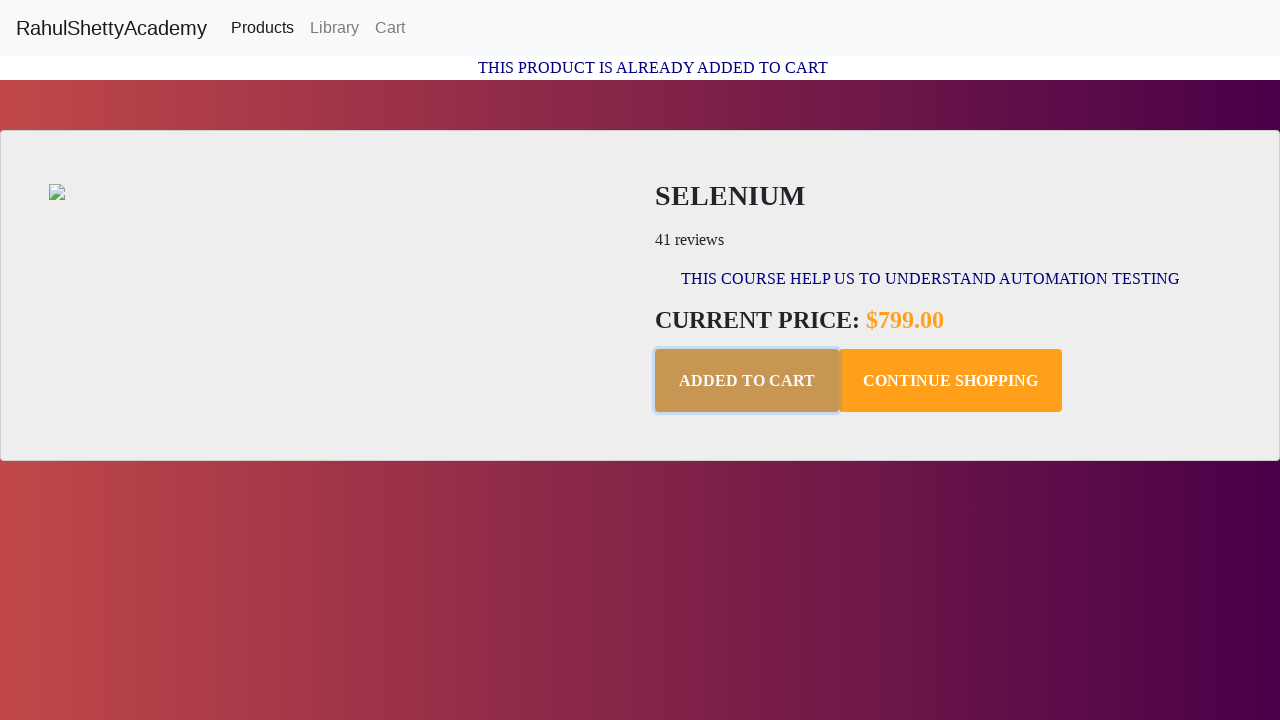

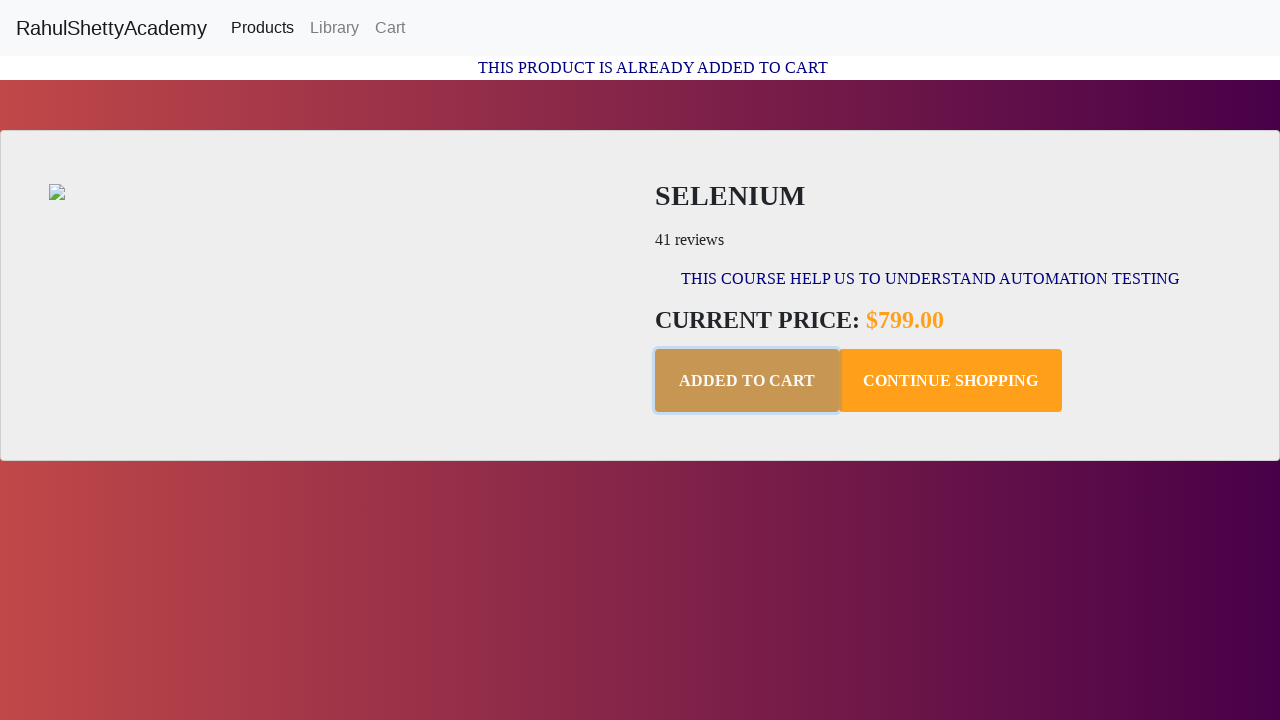